Navigates to Ubuntu homepage and verifies the page title contains 'Ubuntu'

Starting URL: http://www.ubuntu.com

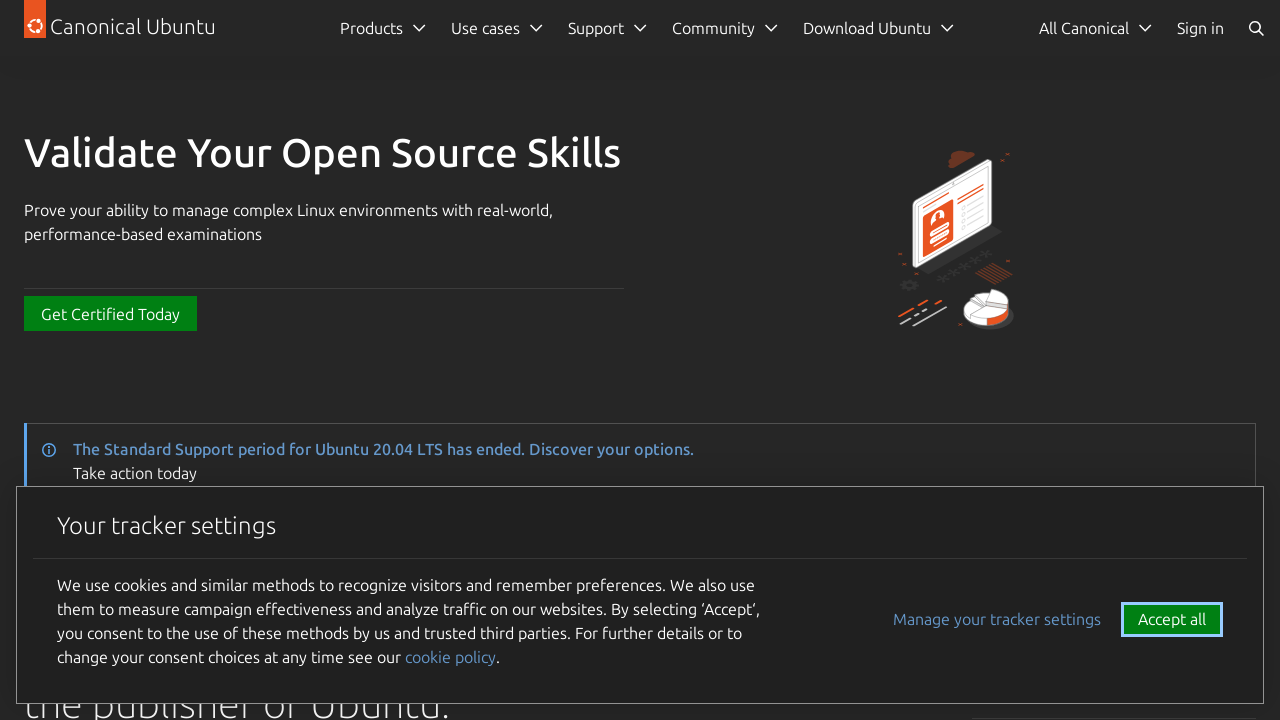

Navigated to Ubuntu homepage at http://www.ubuntu.com
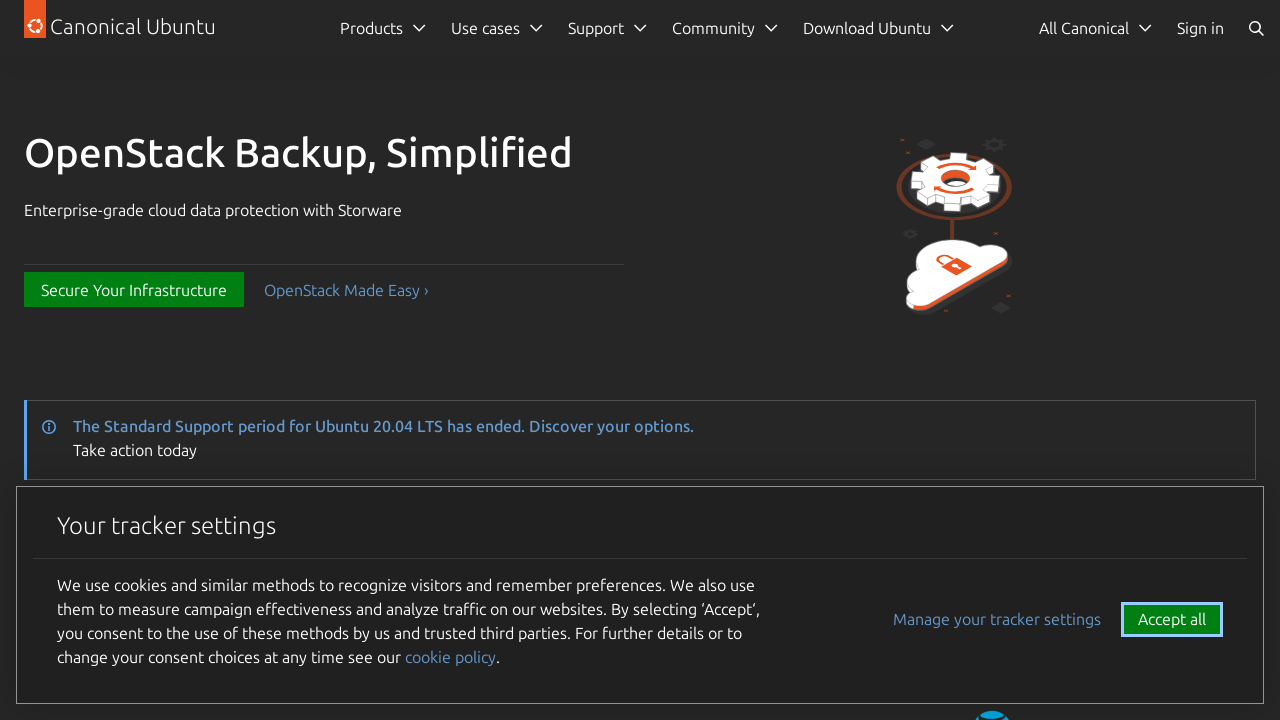

Verified page title contains 'Ubuntu'
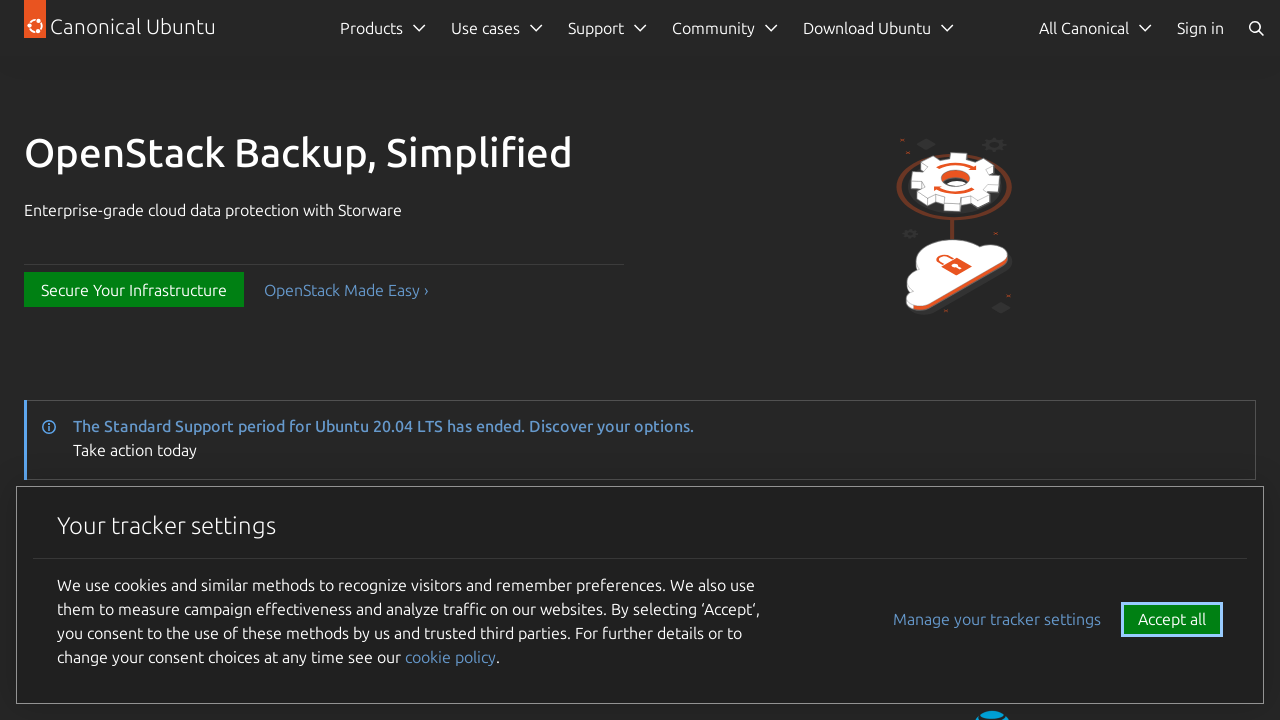

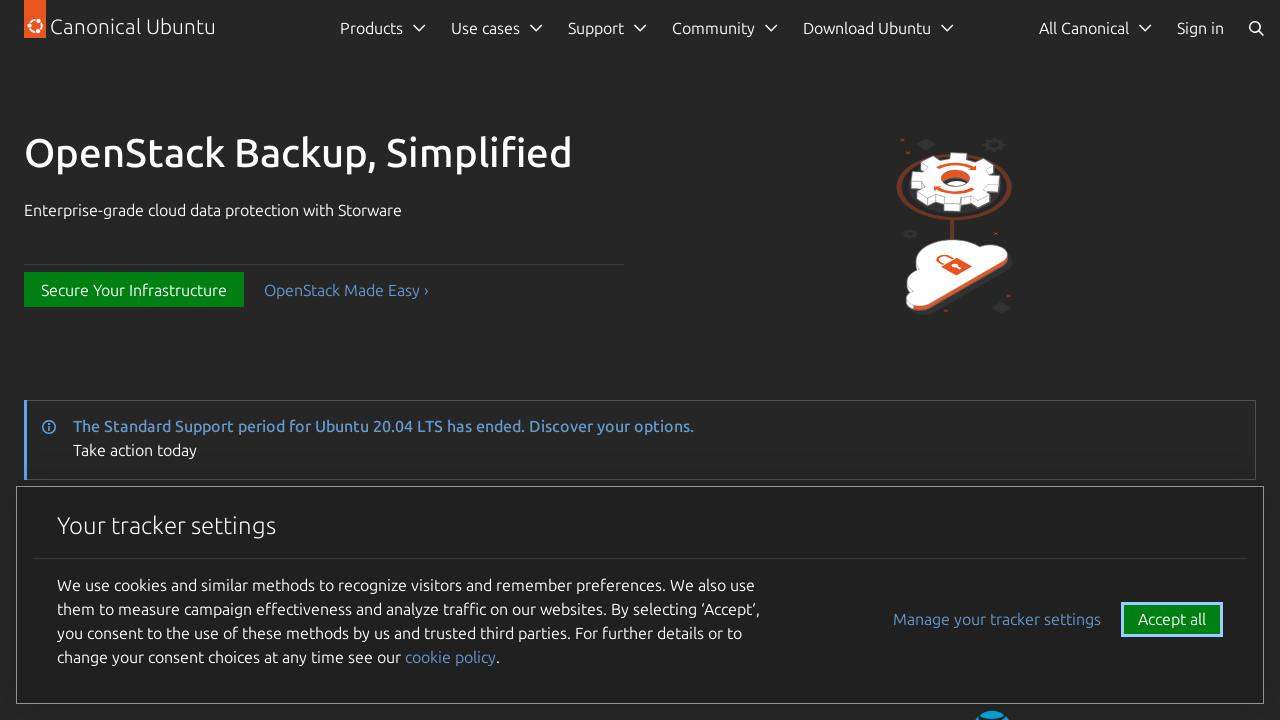